Tests dynamic loading by clicking start button and waiting for a hidden element to become visible

Starting URL: https://the-internet.herokuapp.com/dynamic_loading/1

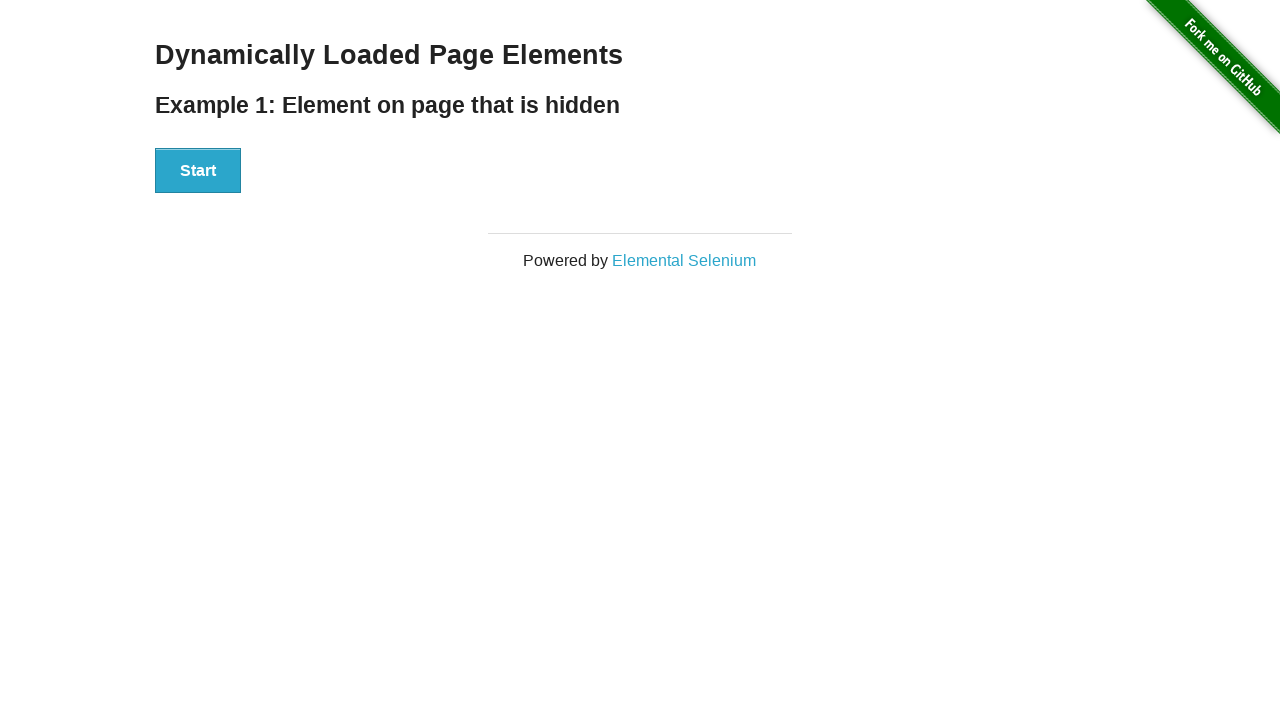

Navigated to dynamic loading page
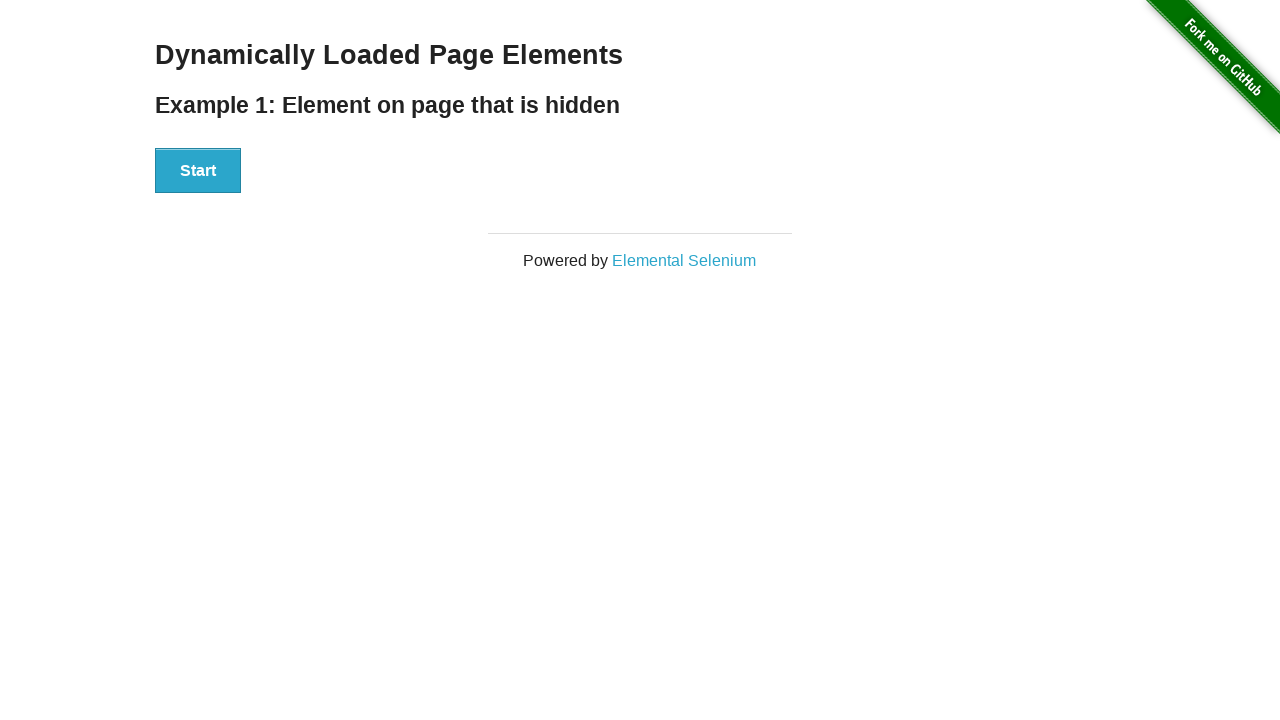

Clicked the Start button to initiate dynamic loading at (198, 171) on button:has-text('Start')
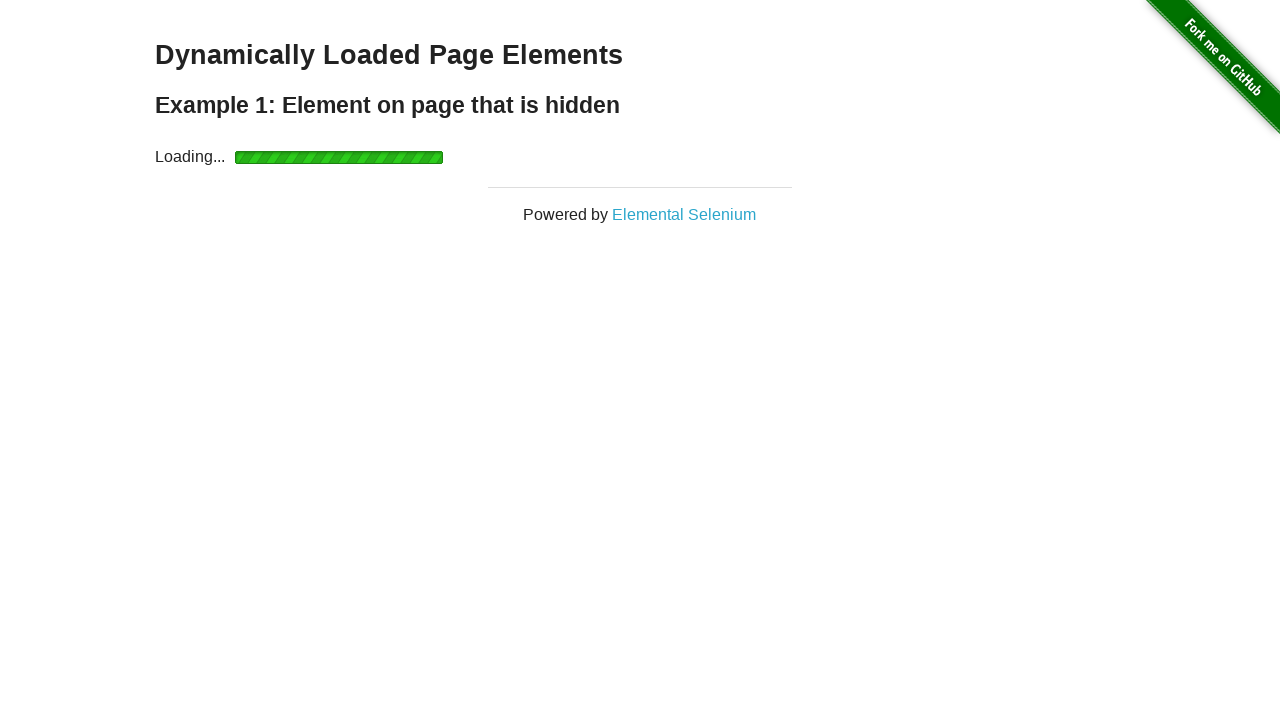

Hidden element became visible after dynamic loading completed
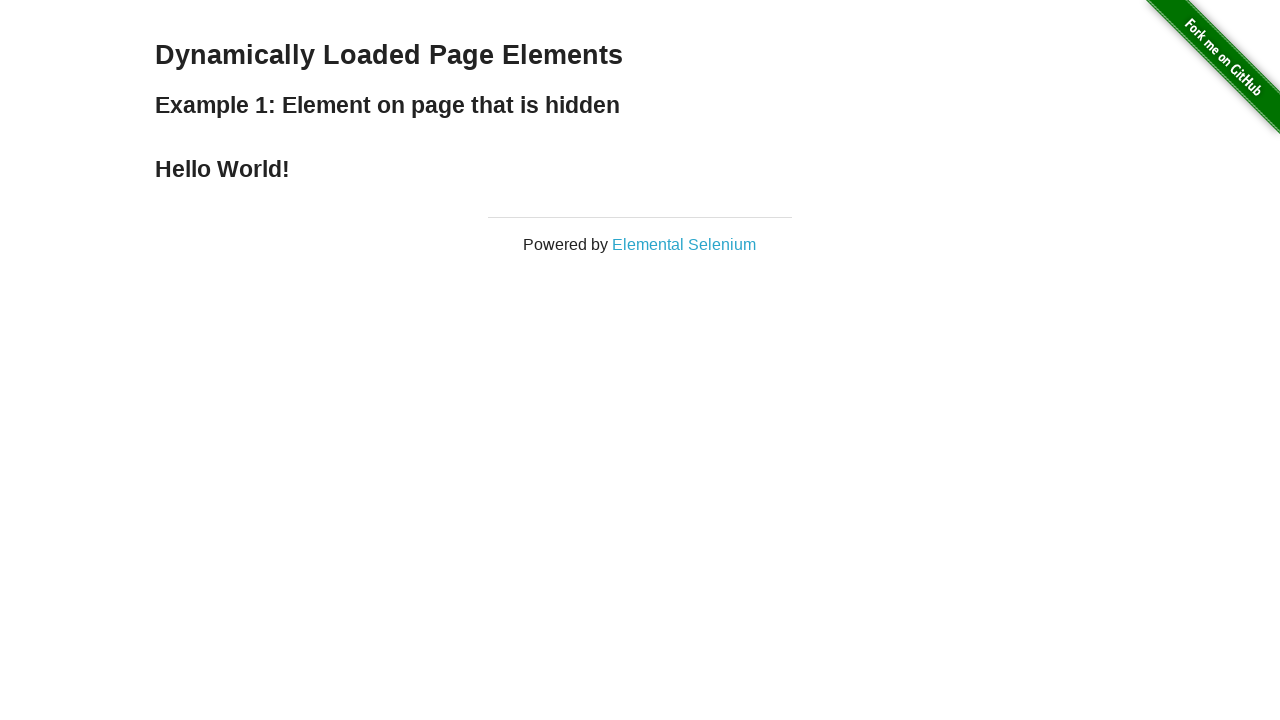

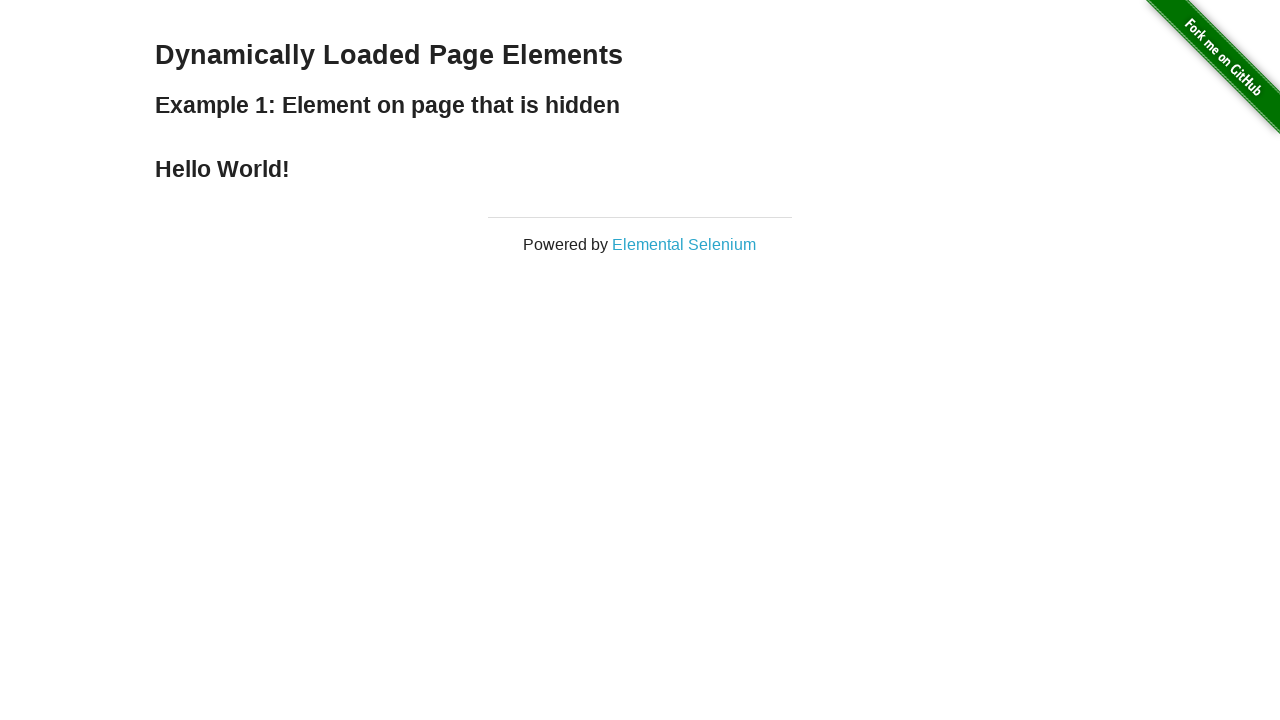